Tests drag and drop functionality by dragging an element onto a drop target using the dragAndDrop method, after switching to the iframe containing the elements.

Starting URL: https://jqueryui.com/droppable/

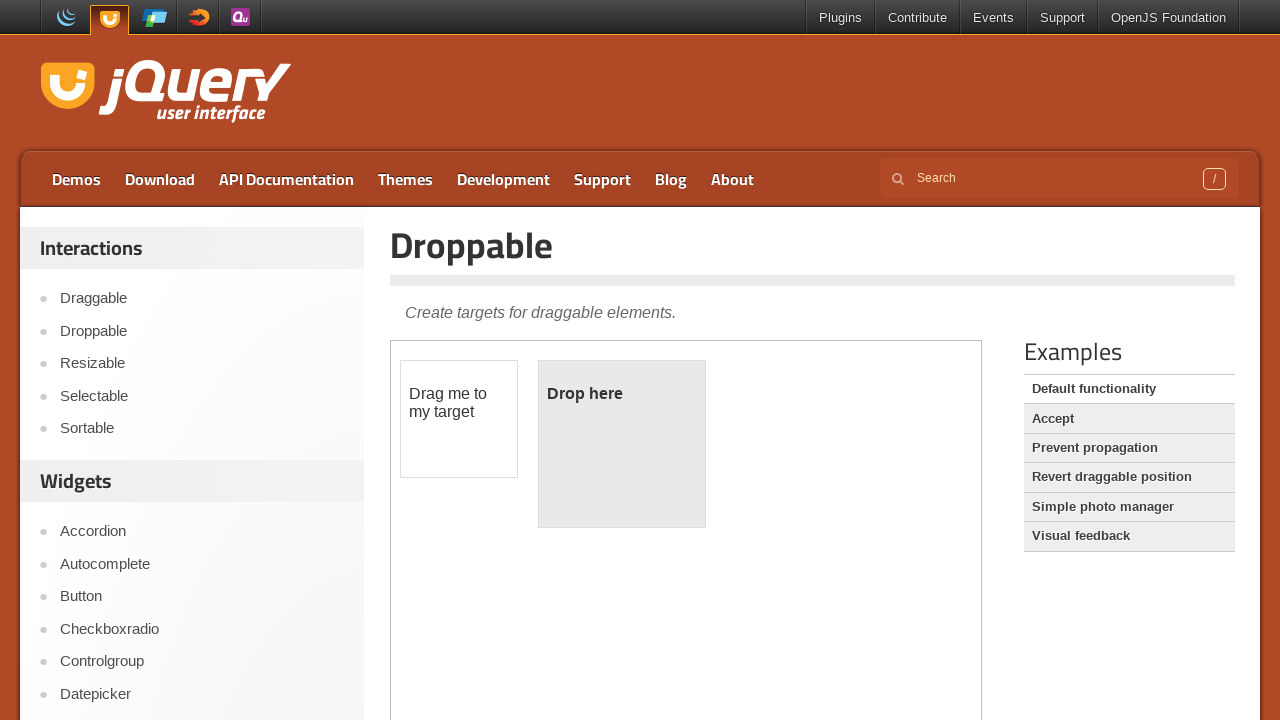

Located iframe containing drag and drop elements
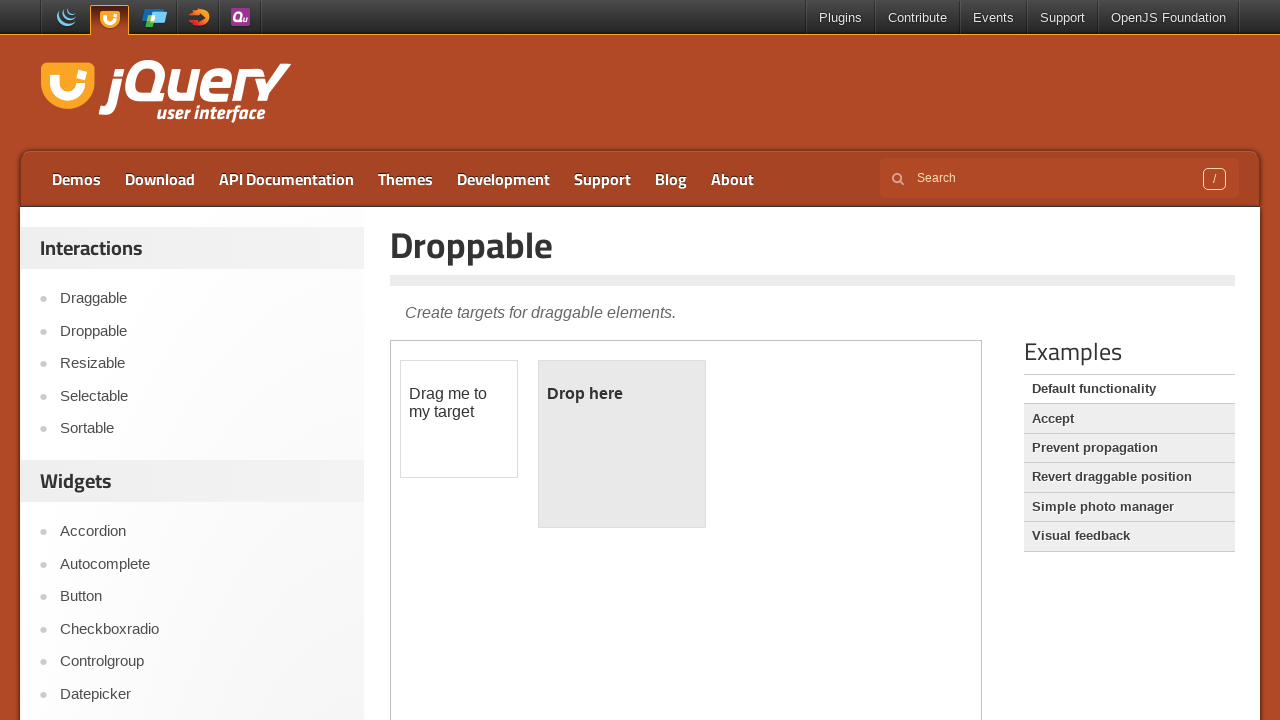

Located draggable element with ID 'draggable'
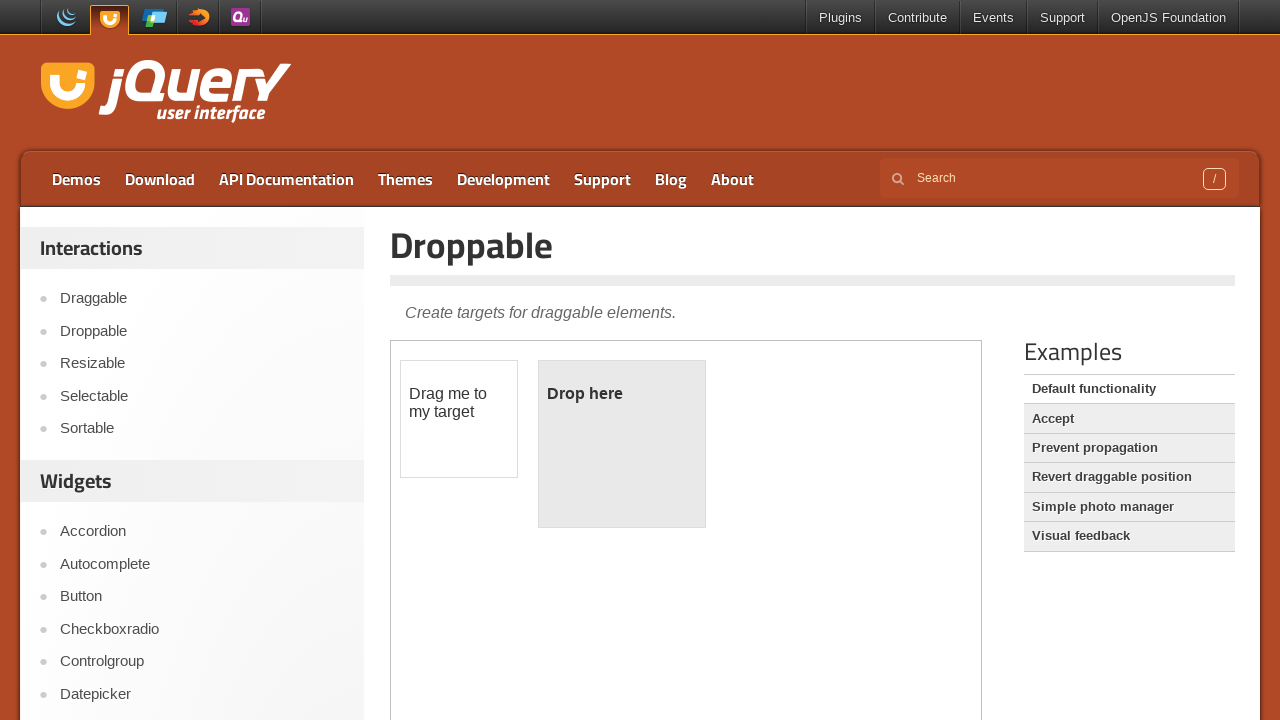

Located droppable target element with ID 'droppable'
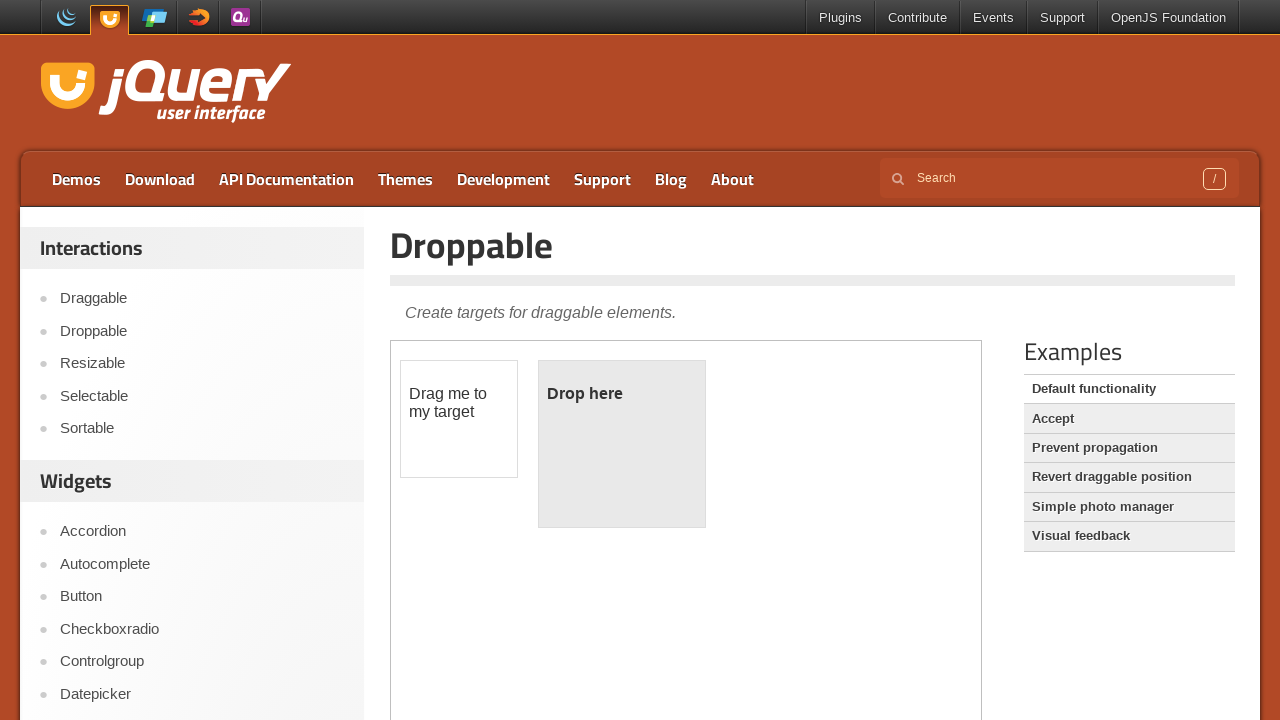

Dragged element onto drop target using drag_to method at (622, 444)
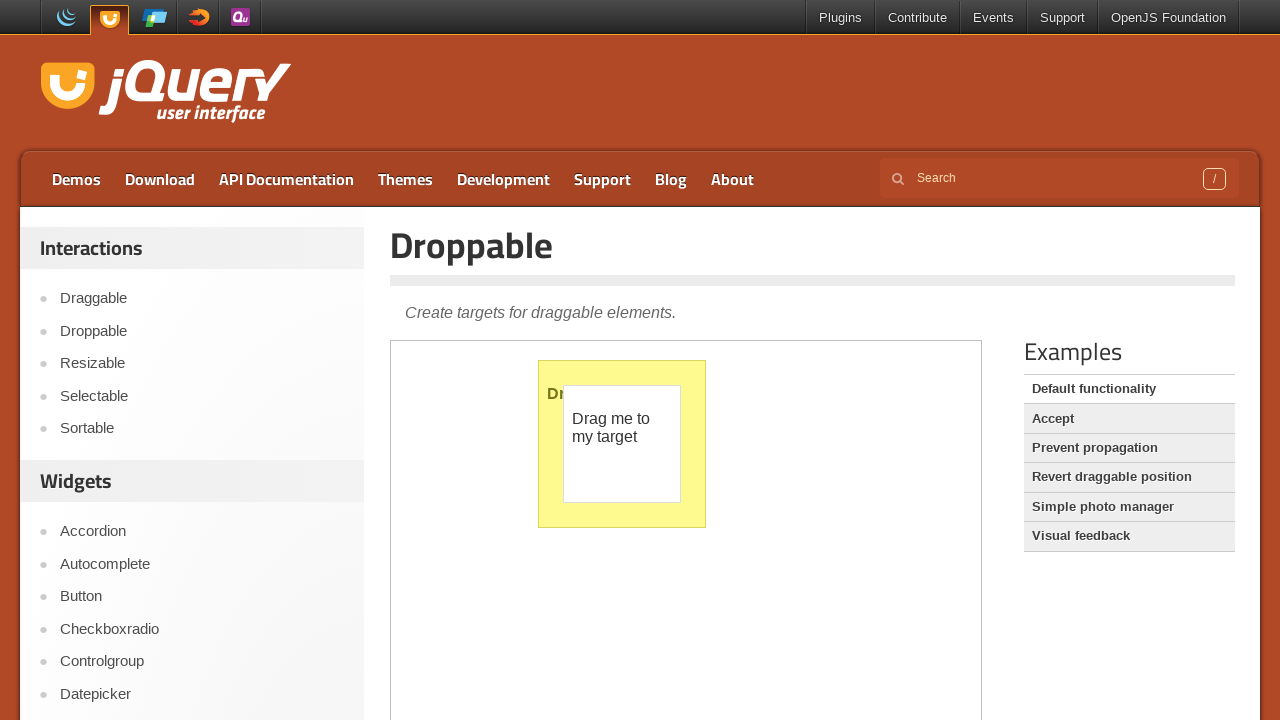

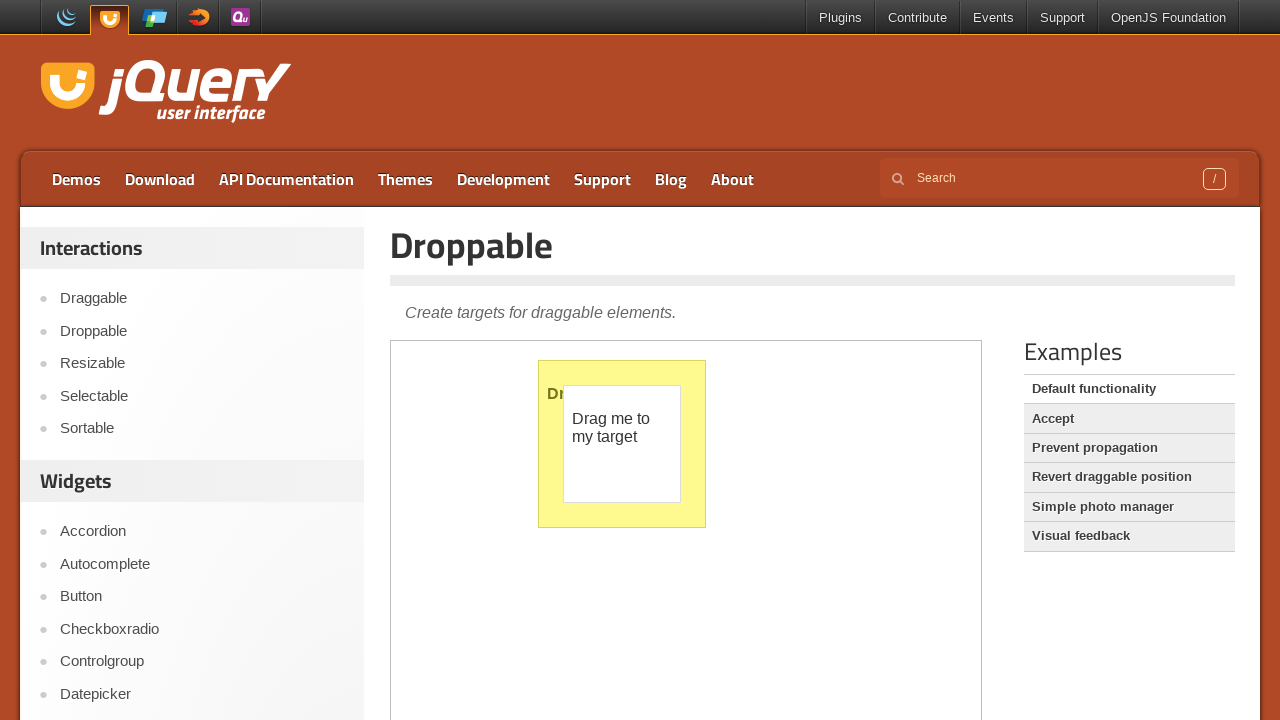